Tests dropdown selection functionality including multi-select dropdown by selecting and deselecting various options

Starting URL: https://www.hyrtutorials.com/p/html-dropdown-elements-practice.html

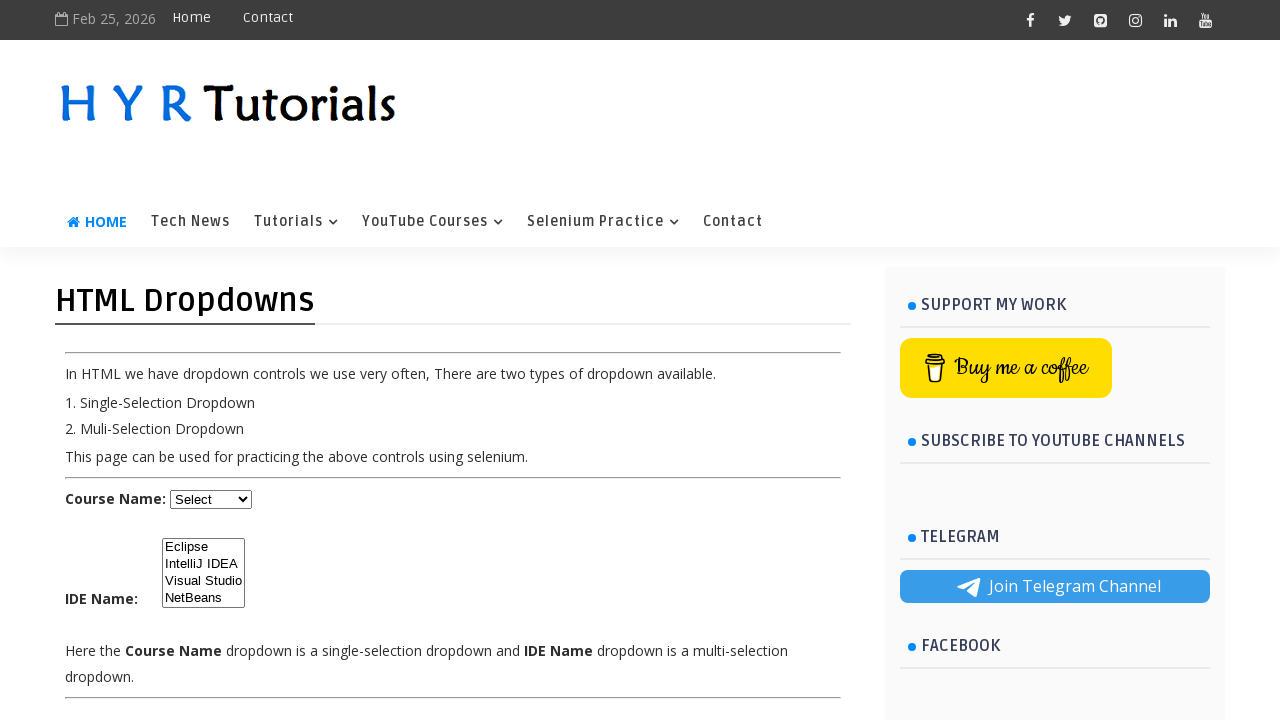

Located the multi-select IDE dropdown element
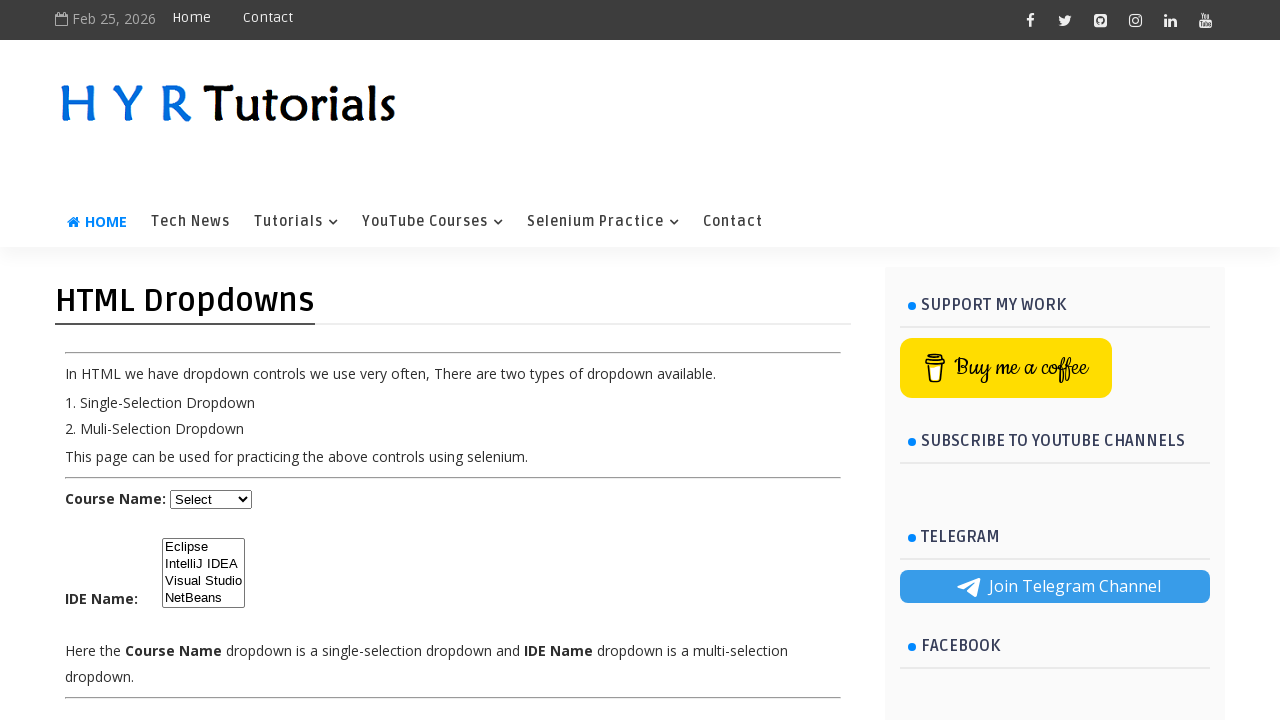

Selected Eclipse from IDE dropdown by index 0 on #ide
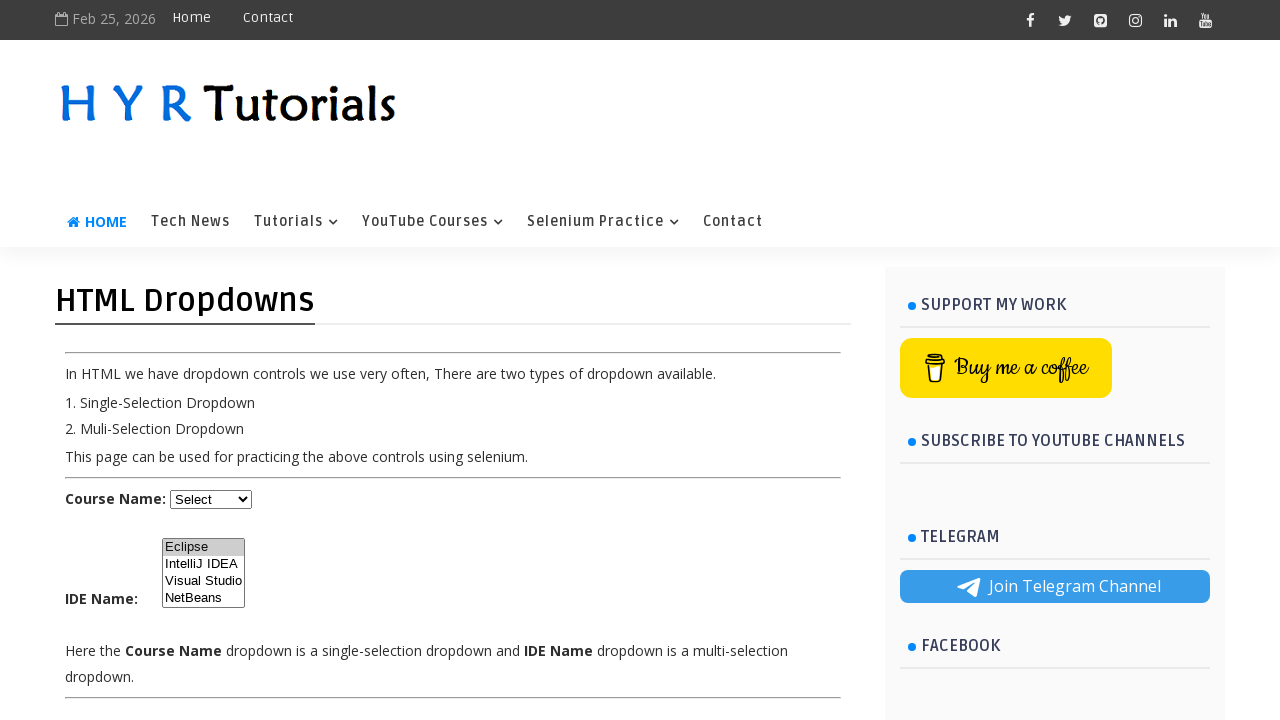

Selected IntelliJ IDEA from IDE dropdown by value 'ij' on #ide
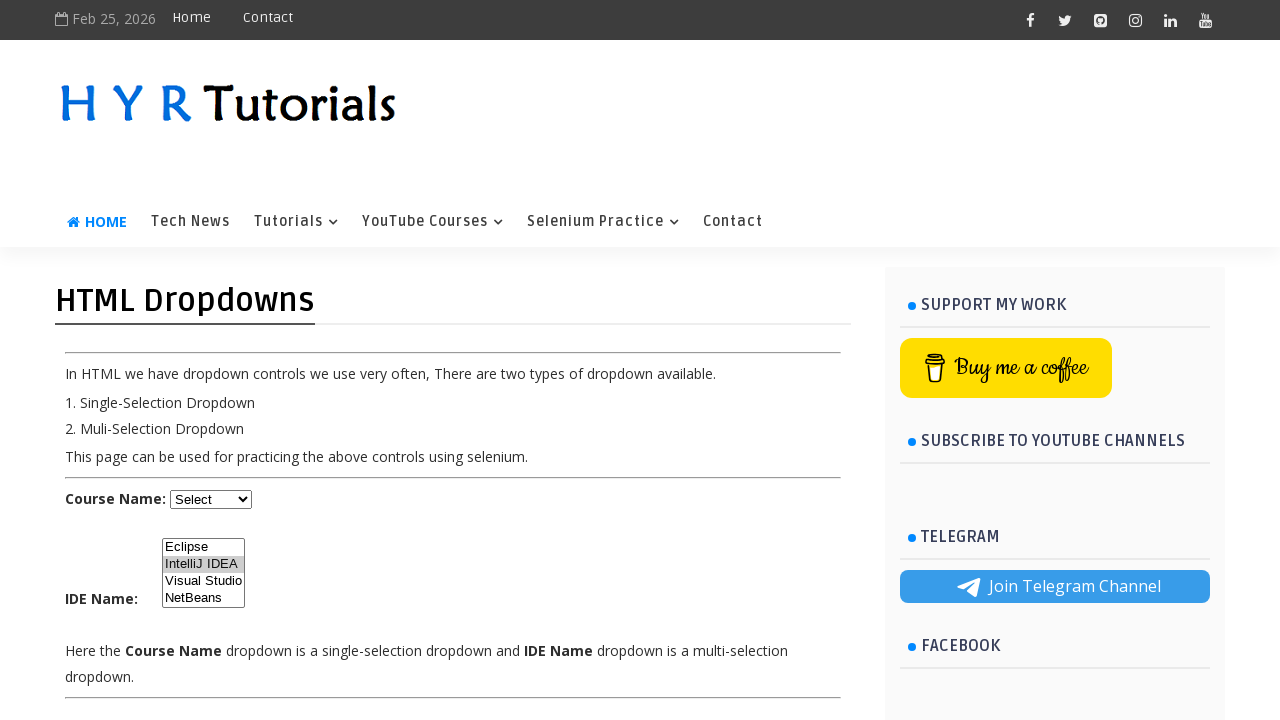

Selected NetBeans from IDE dropdown by label on #ide
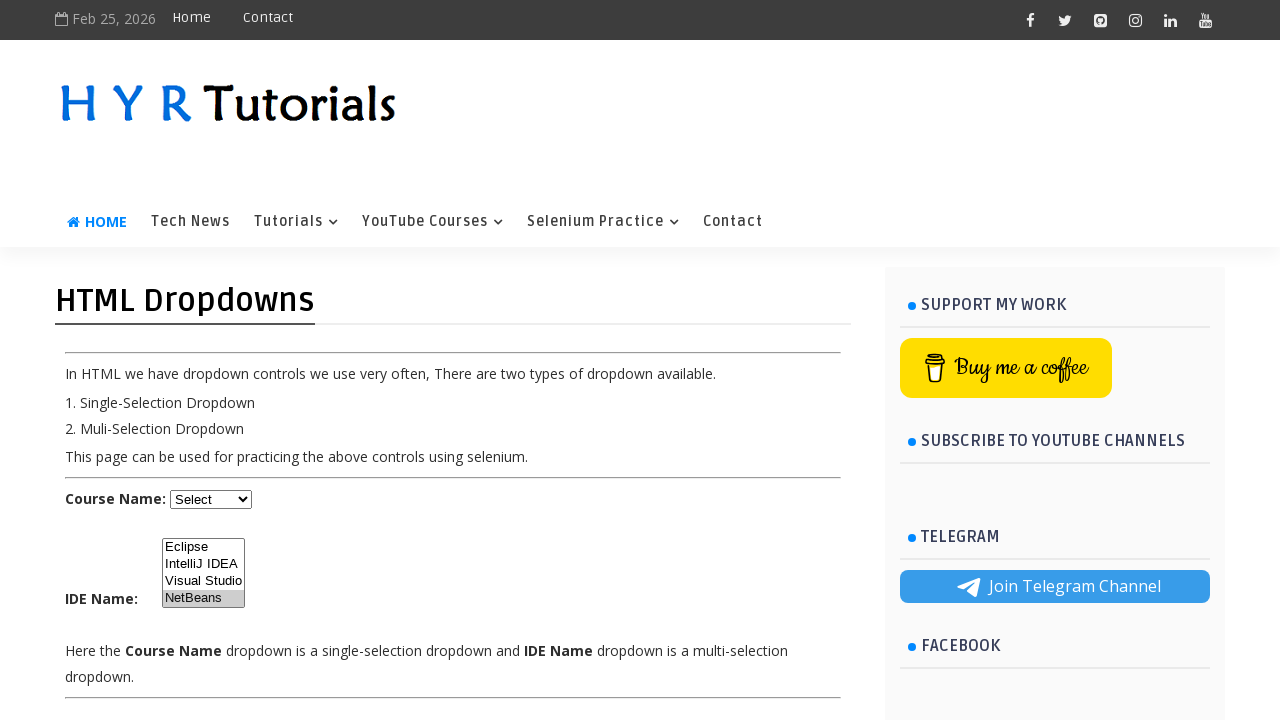

Deselected IntelliJ IDEA from IDE dropdown using JavaScript
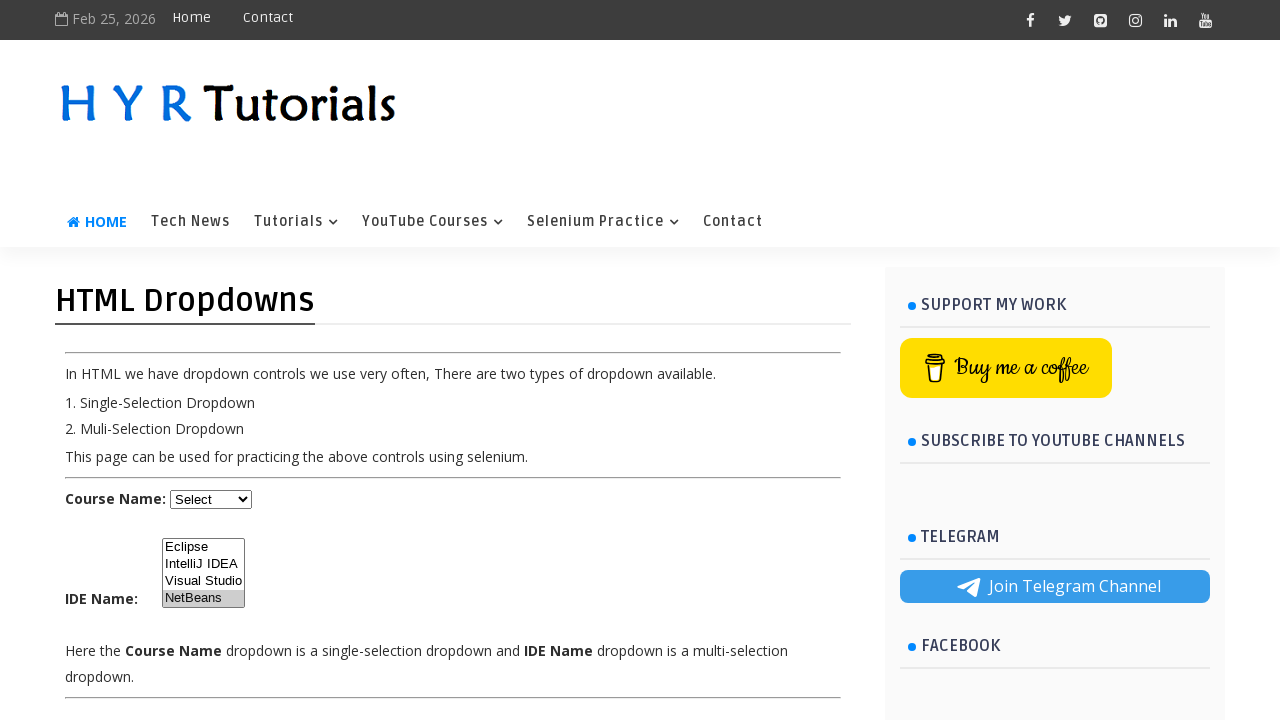

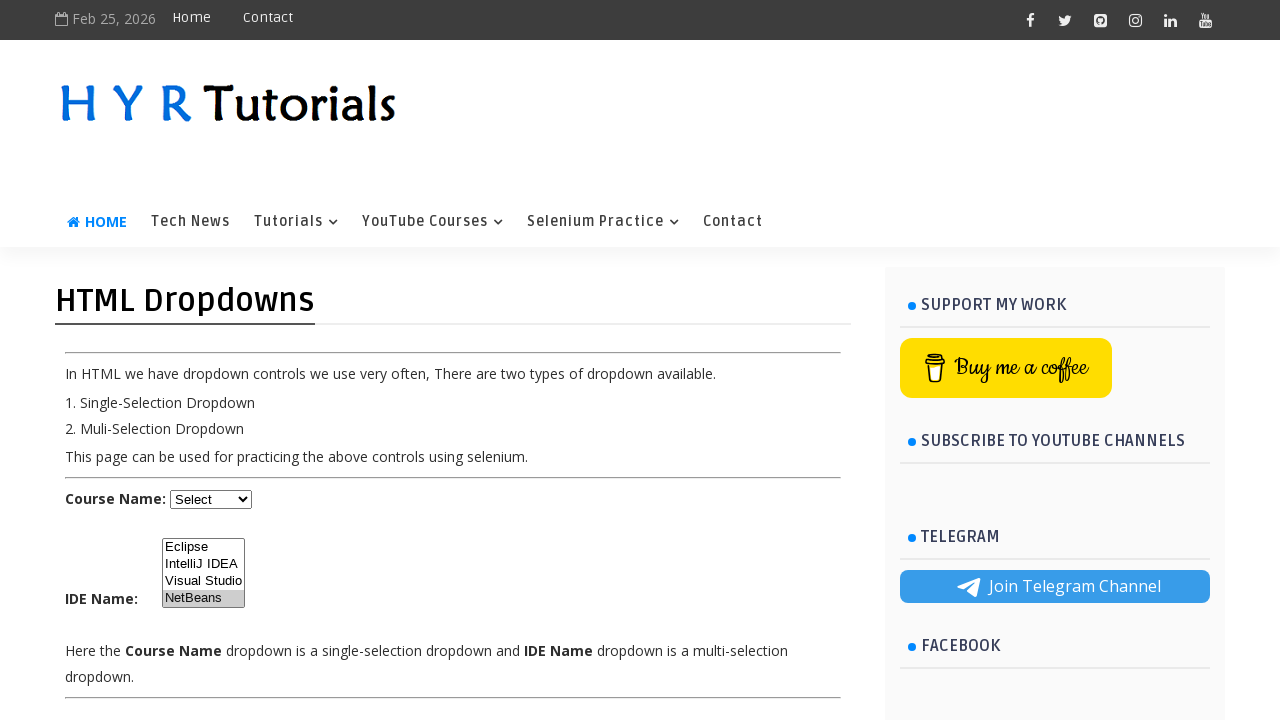